Navigates to a training support website and clicks on the About link to navigate to the About page

Starting URL: https://v1.training-support.net/

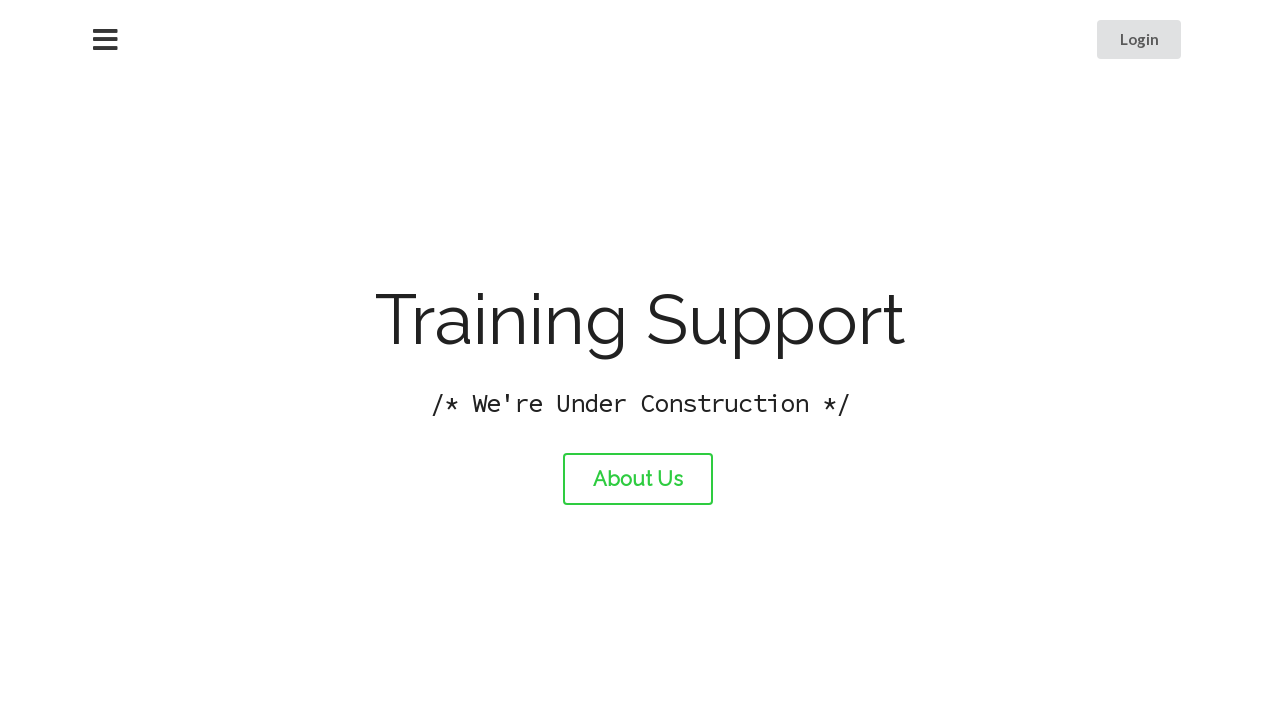

Clicked on the About link at (638, 479) on a#about-link
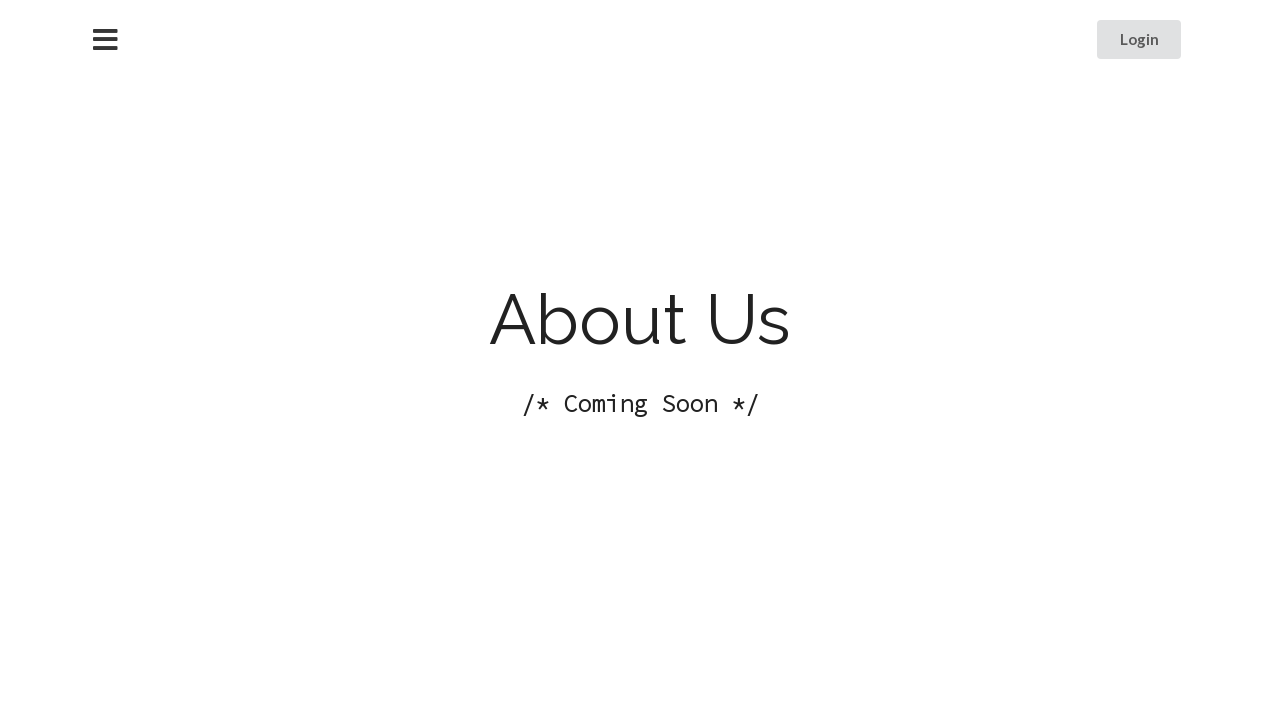

About page loaded successfully
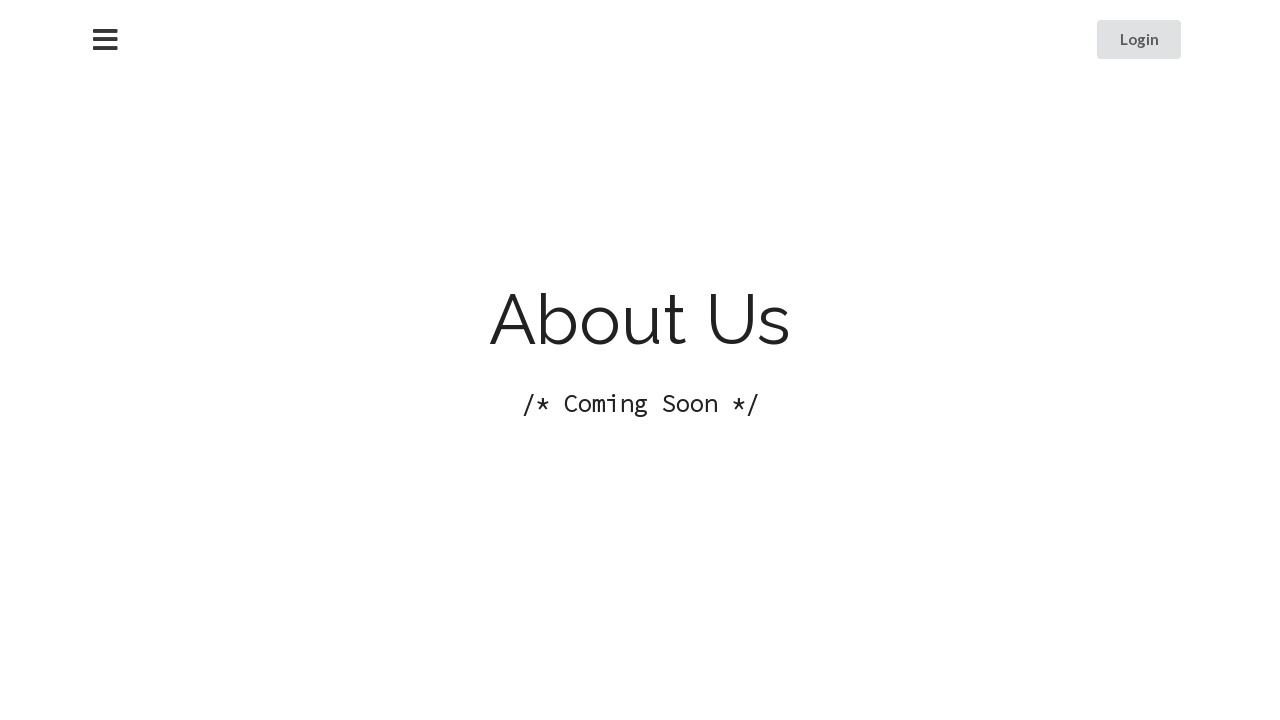

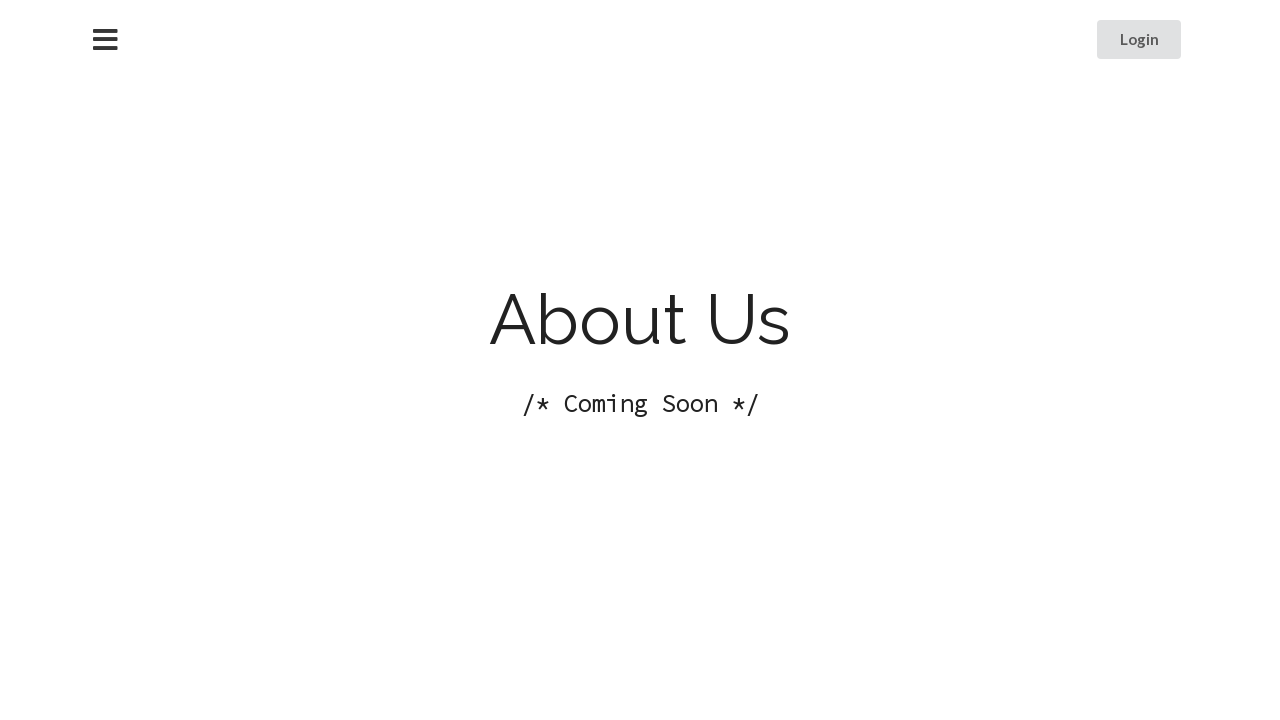